Tests e-commerce cart functionality by adding two products (laptop and phone) to cart and verifying the total price calculation

Starting URL: https://www.demoblaze.com/index.html#

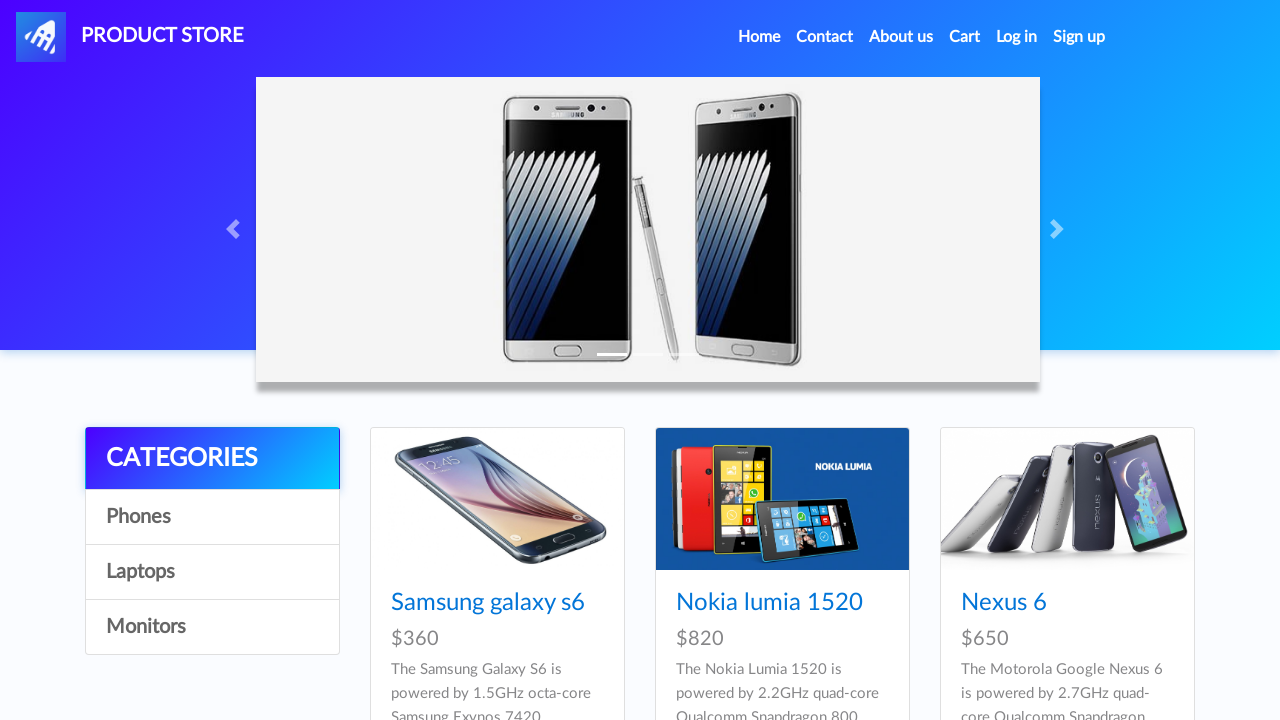

Clicked on Laptops category at (212, 572) on xpath=//a[.='Laptops']
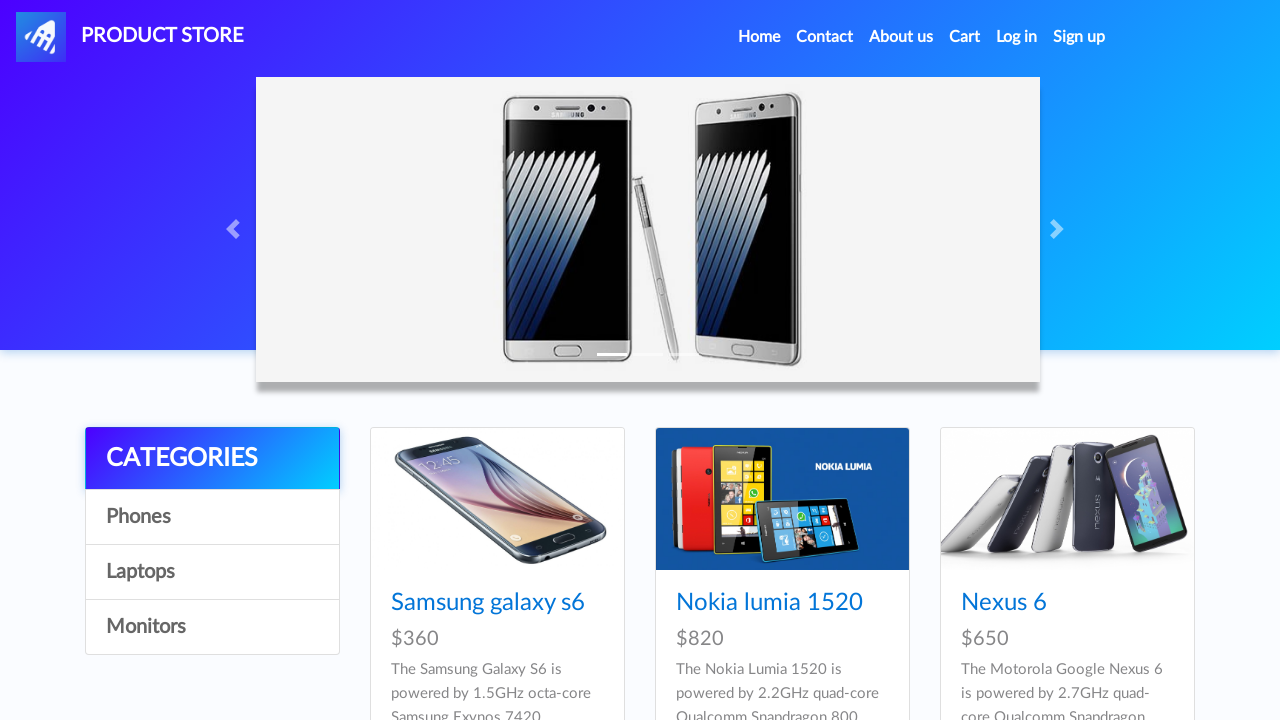

Clicked on Sony vaio i7 laptop product at (739, 603) on text=Sony vaio i7
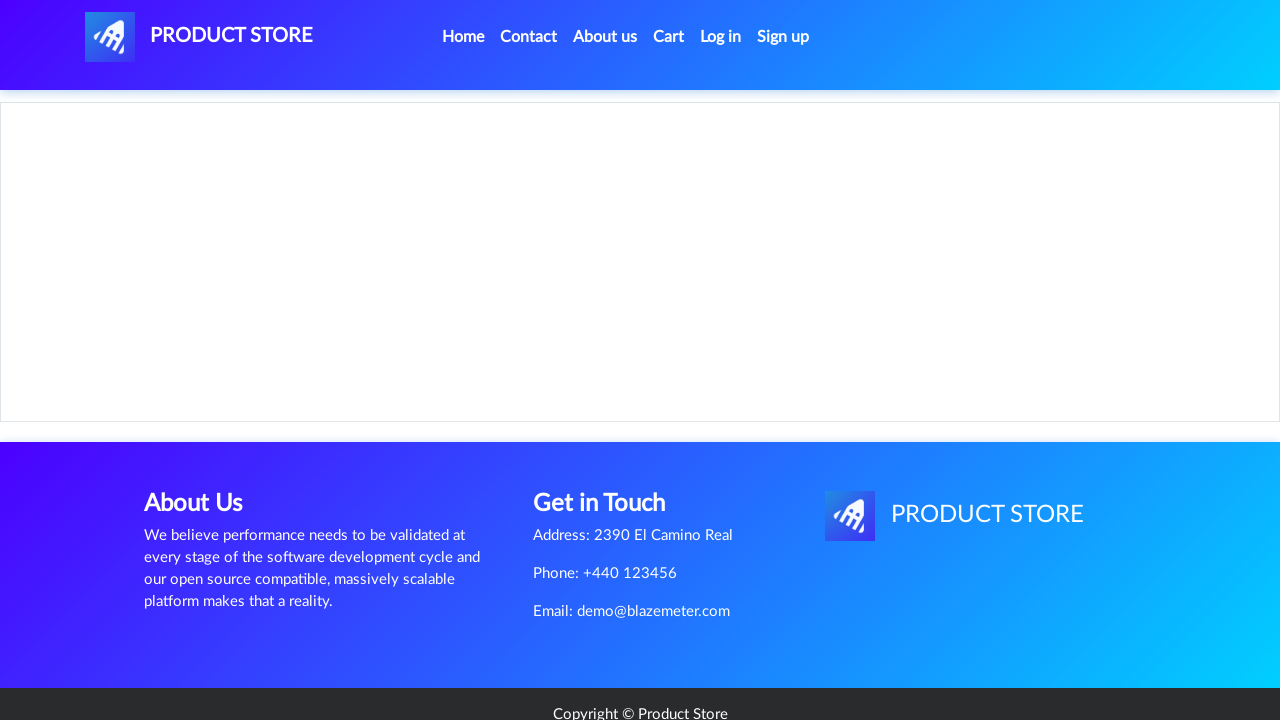

Clicked 'Add to cart' button for laptop at (610, 460) on text=Add to cart
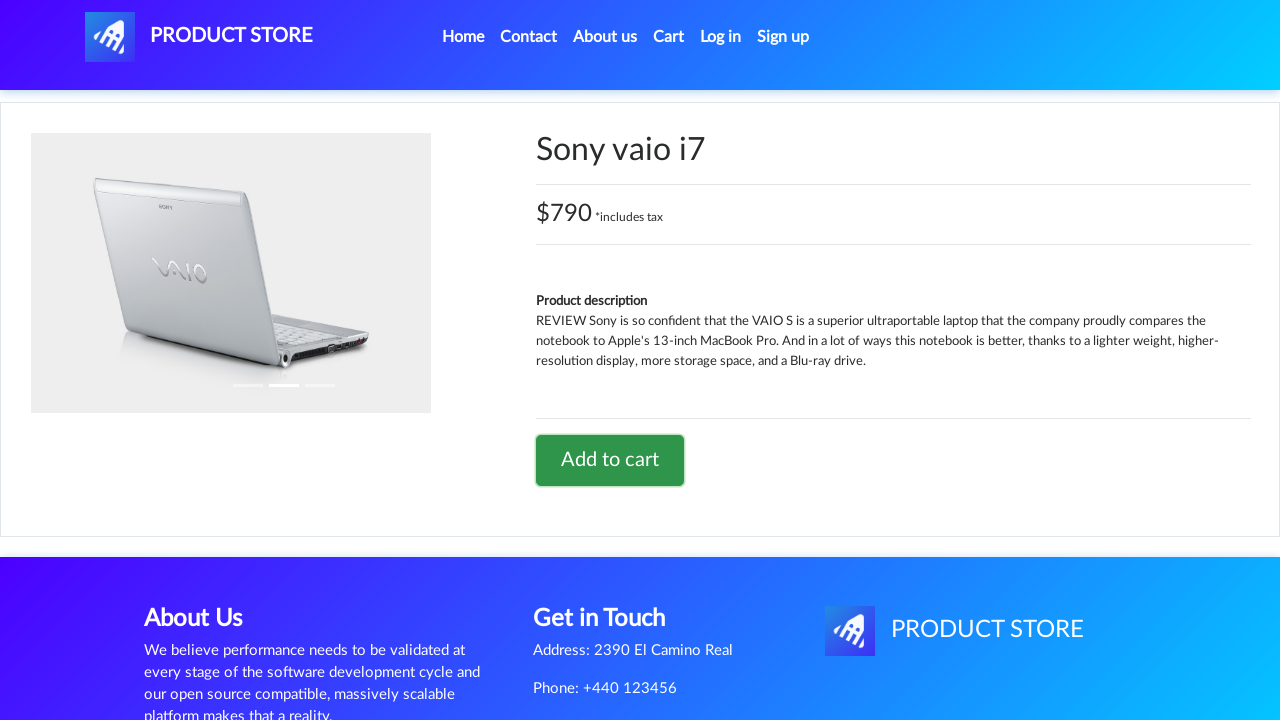

Accepted alert popup confirming laptop added to cart
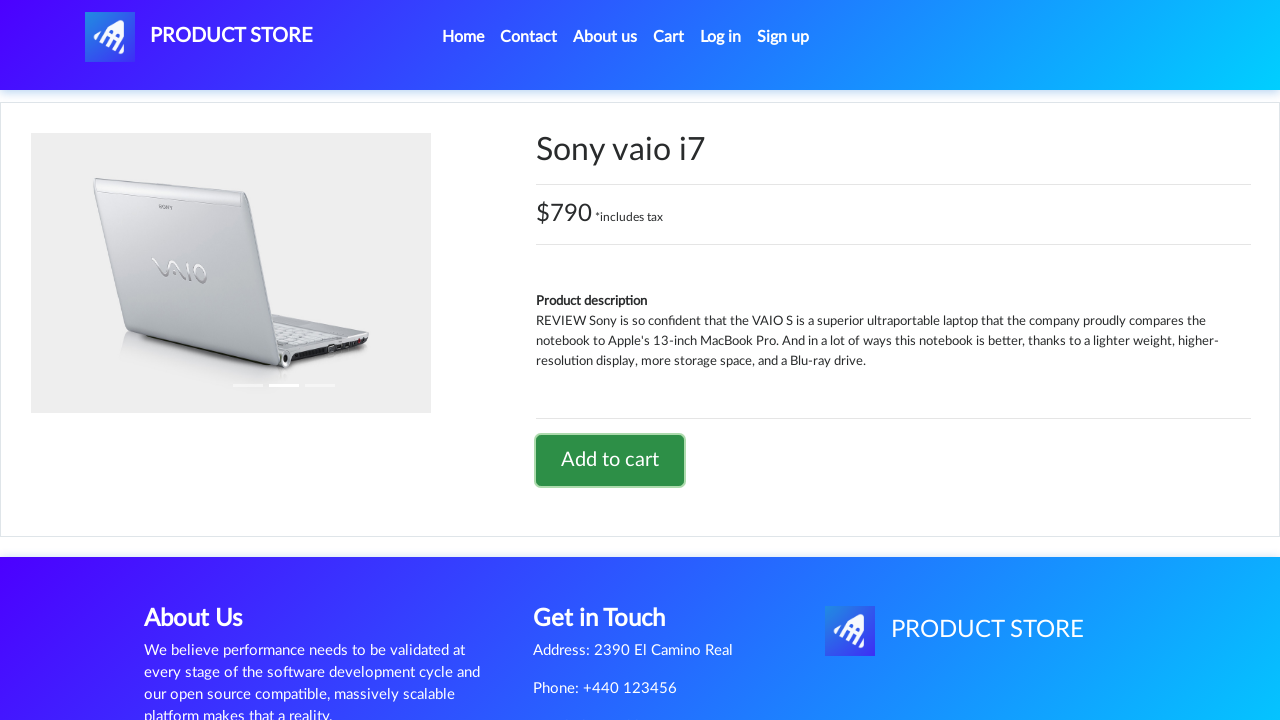

Navigated back to home page
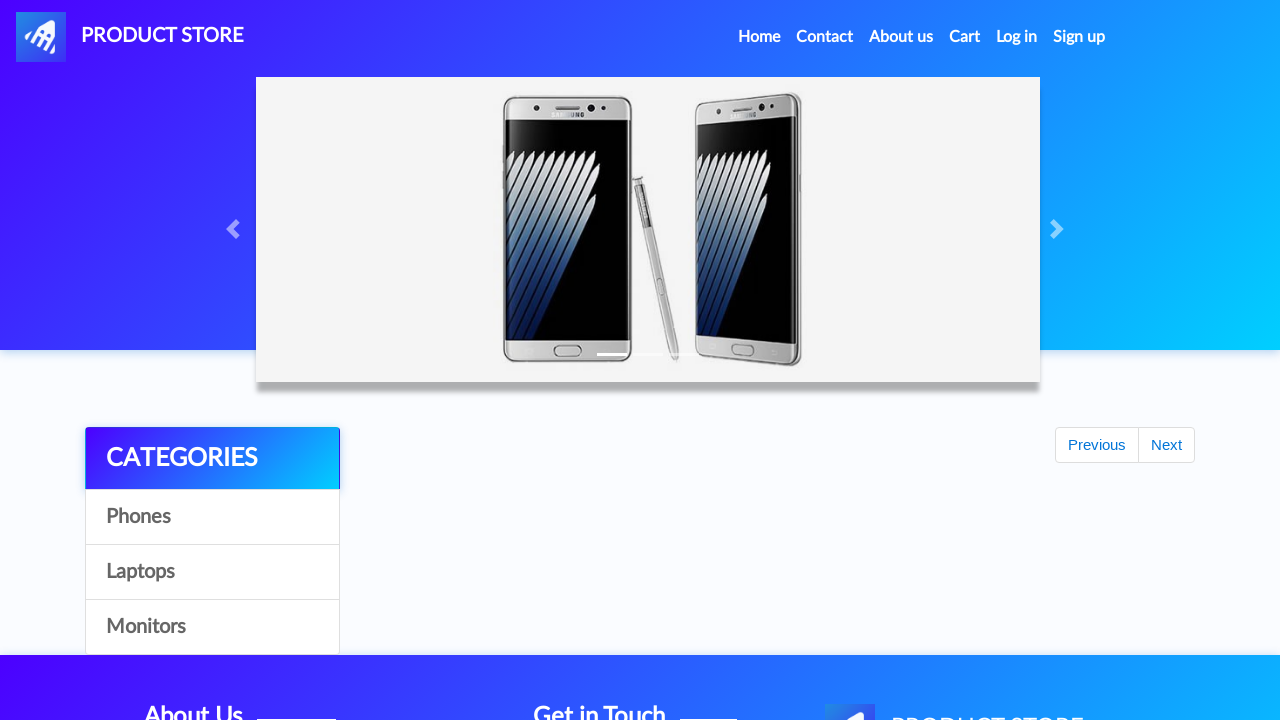

Clicked on Phones category at (212, 517) on text=Phones
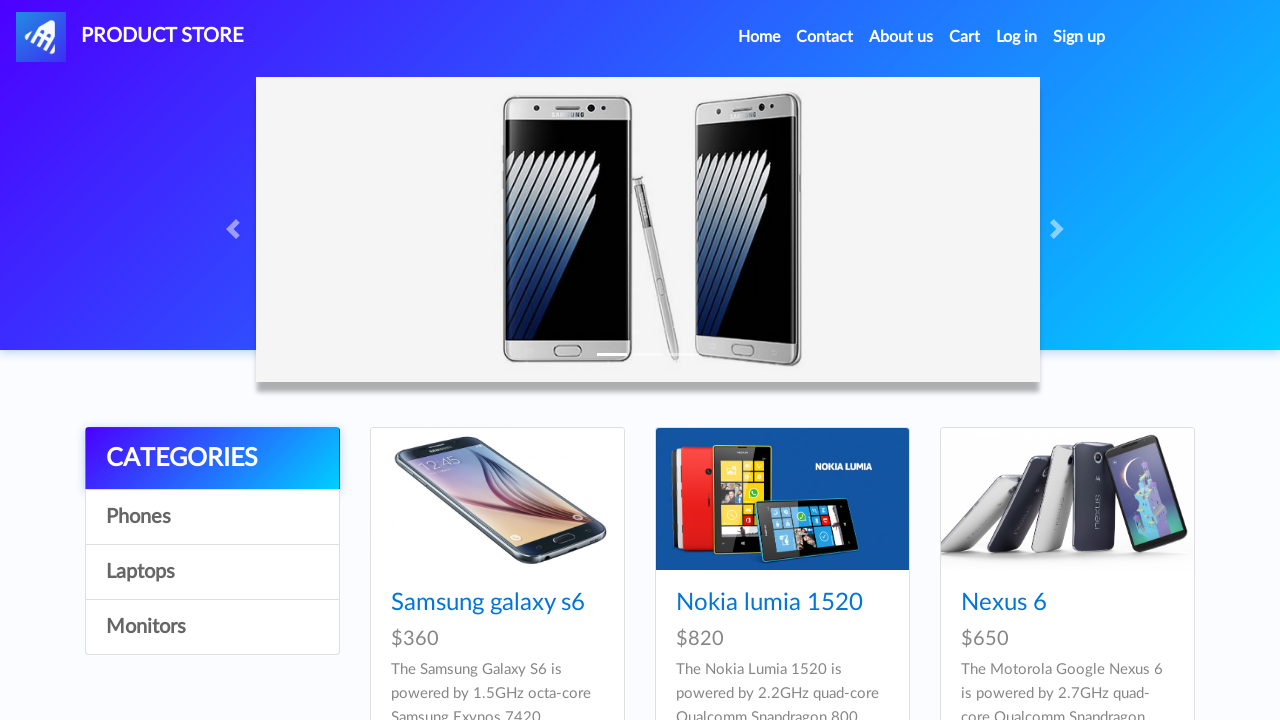

Clicked on iPhone 6 32gb phone product at (752, 361) on text=Iphone 6 32gb
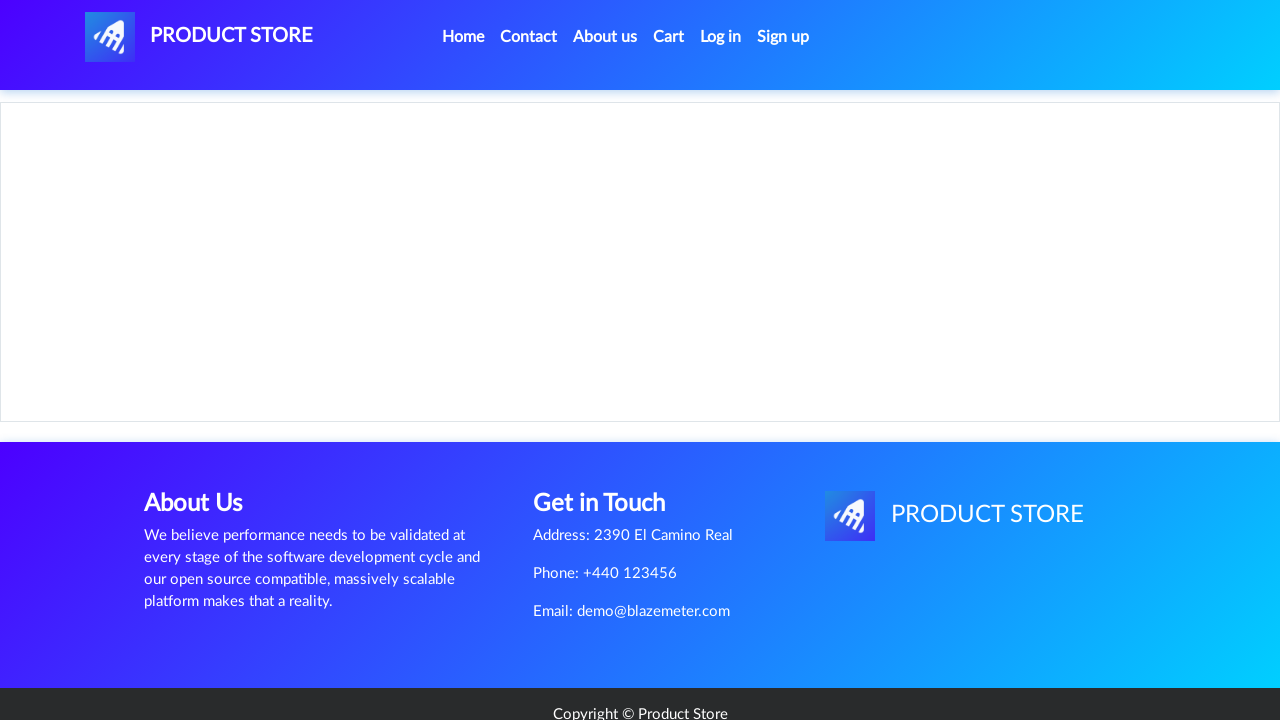

Clicked 'Add to cart' button for phone at (610, 440) on text=Add to cart
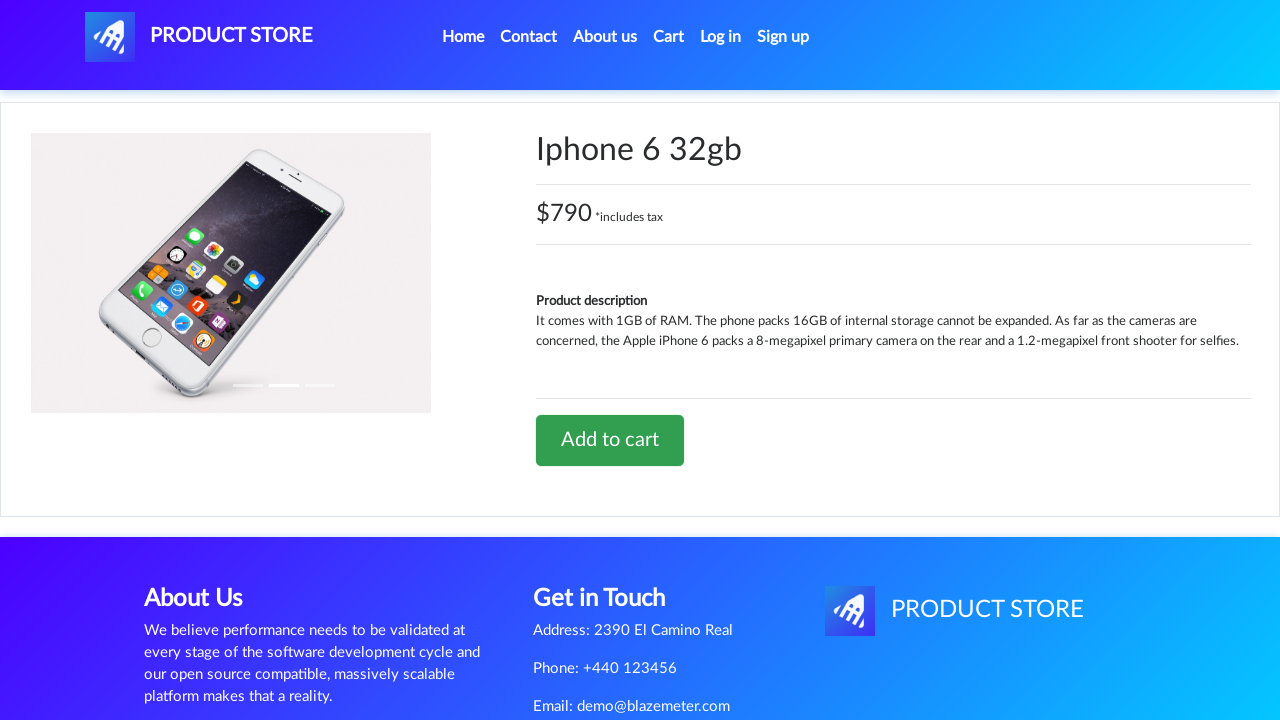

Clicked on Cart to view cart items at (669, 37) on text=Cart
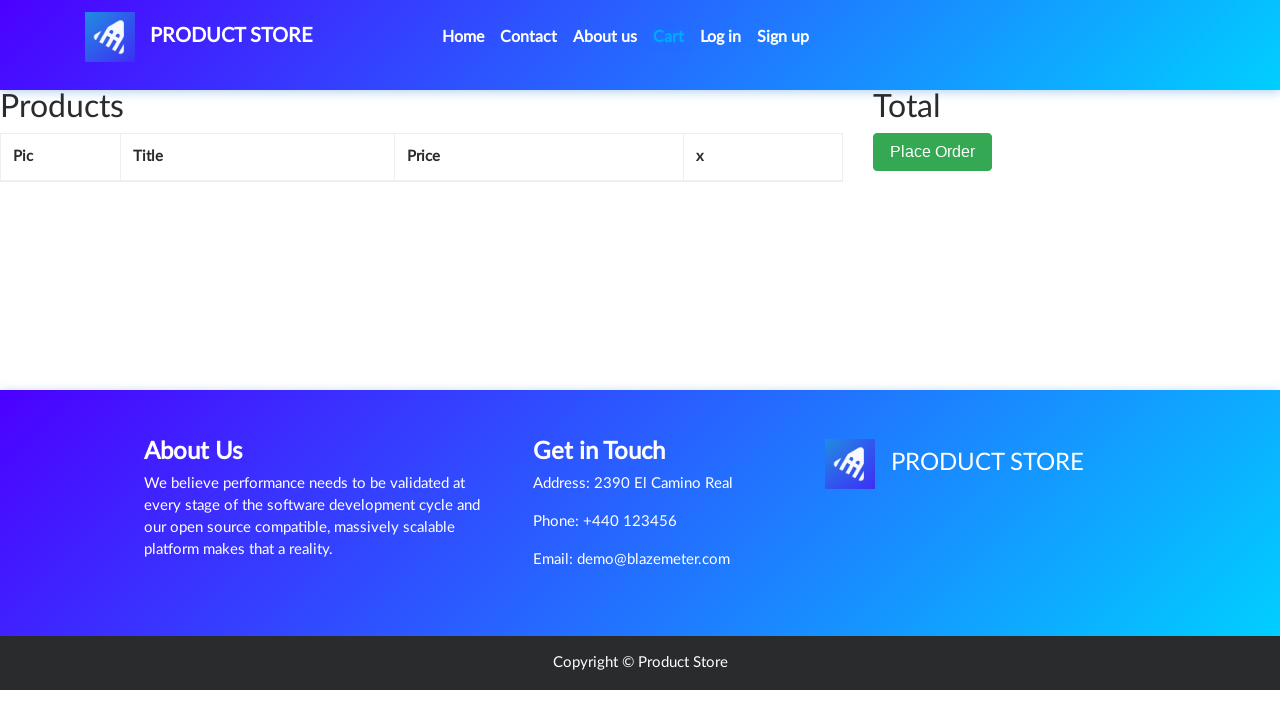

Cart items loaded and total price element visible
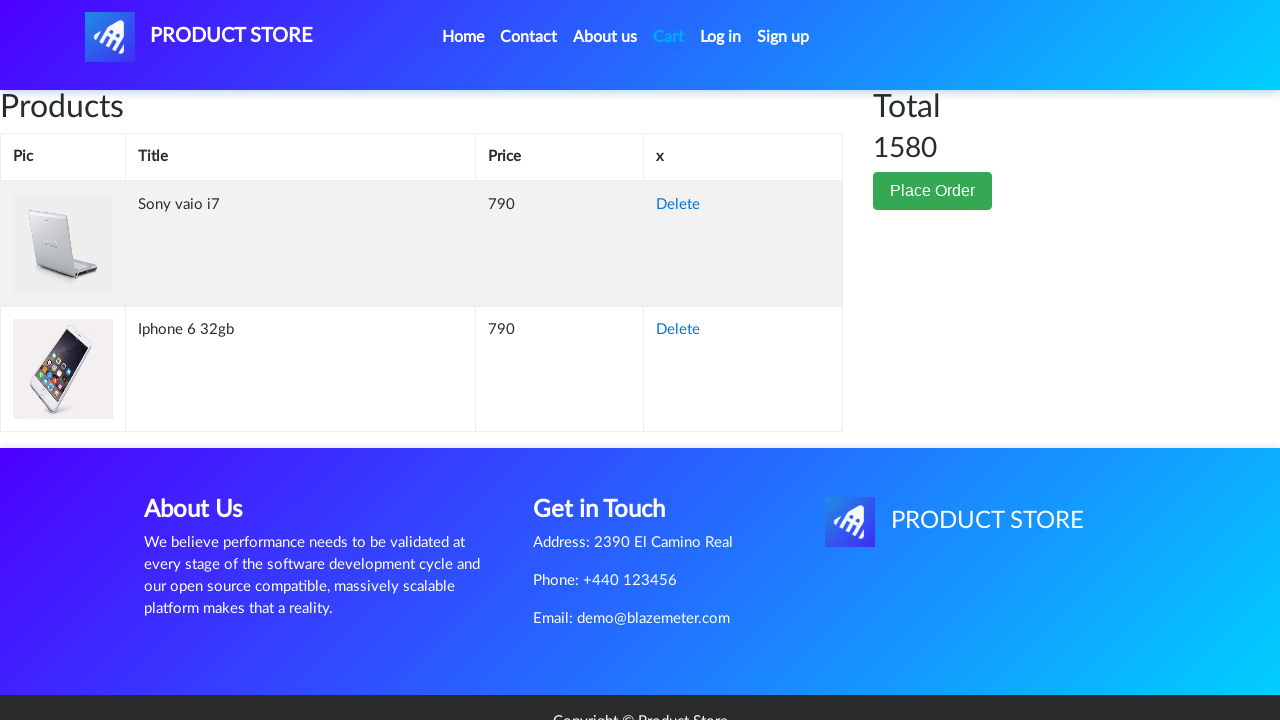

Located total price element
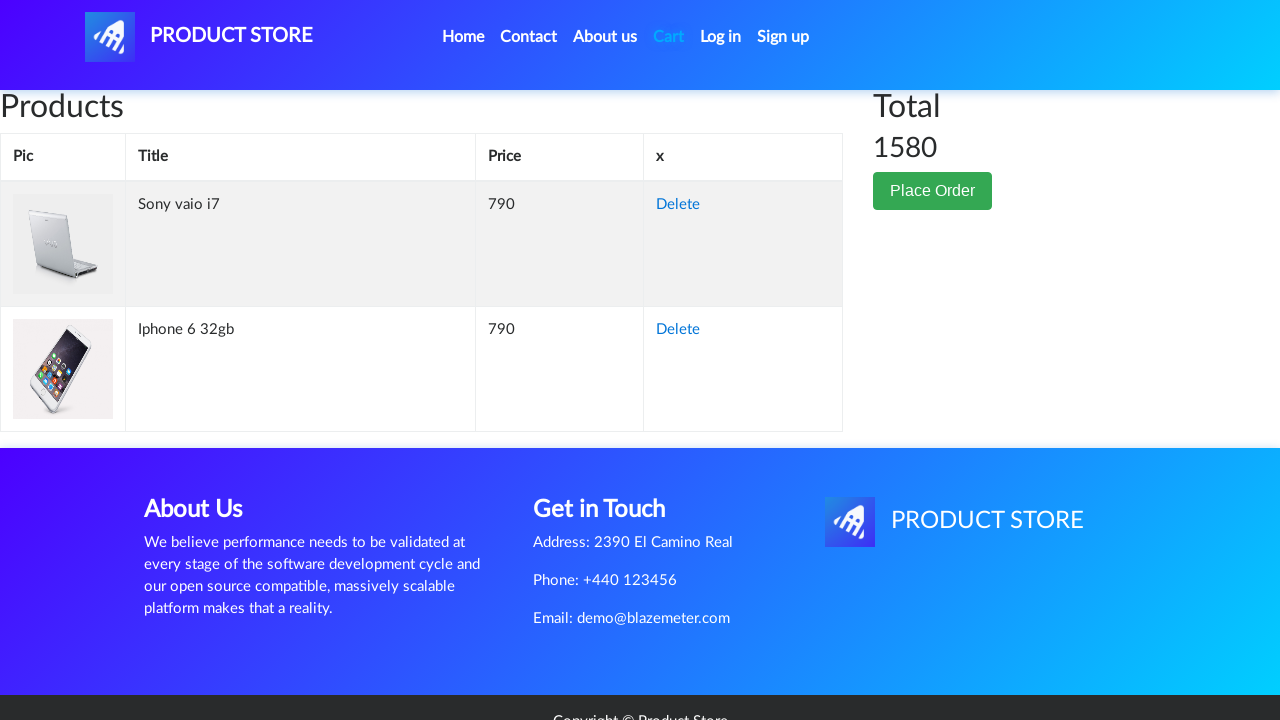

Located first item (laptop) price
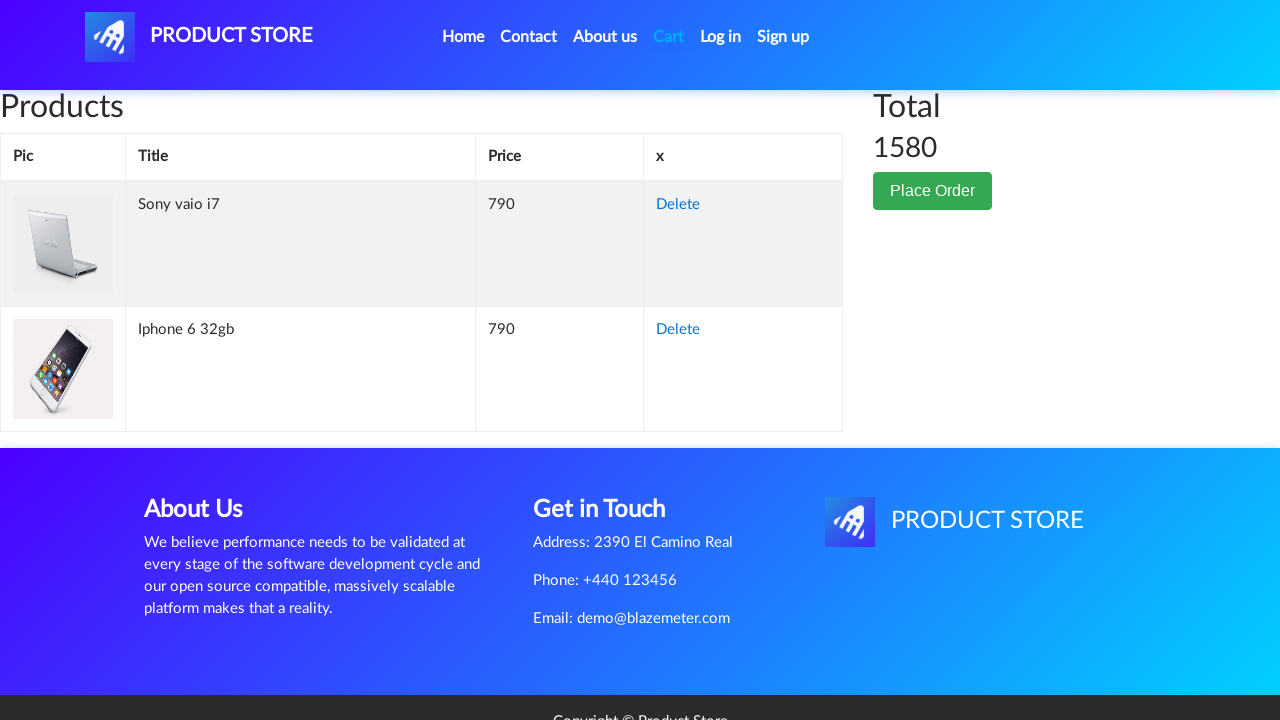

Located second item (phone) price
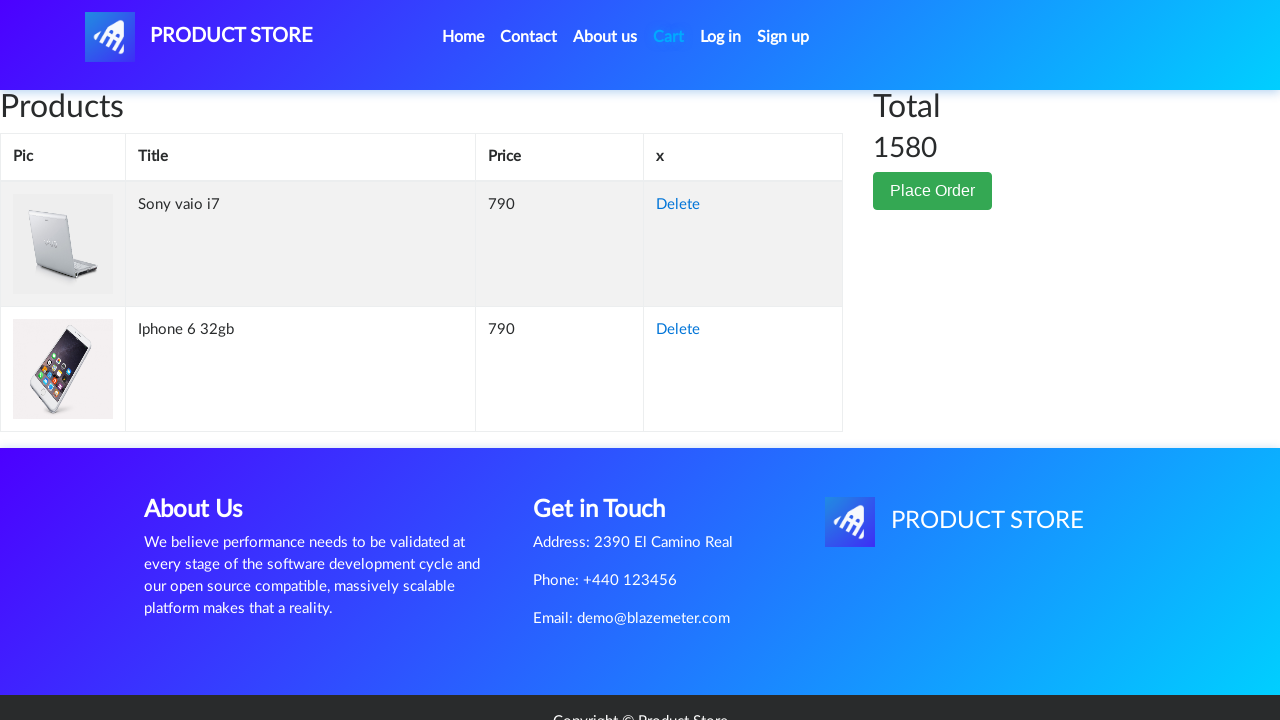

Retrieved total price: 1580
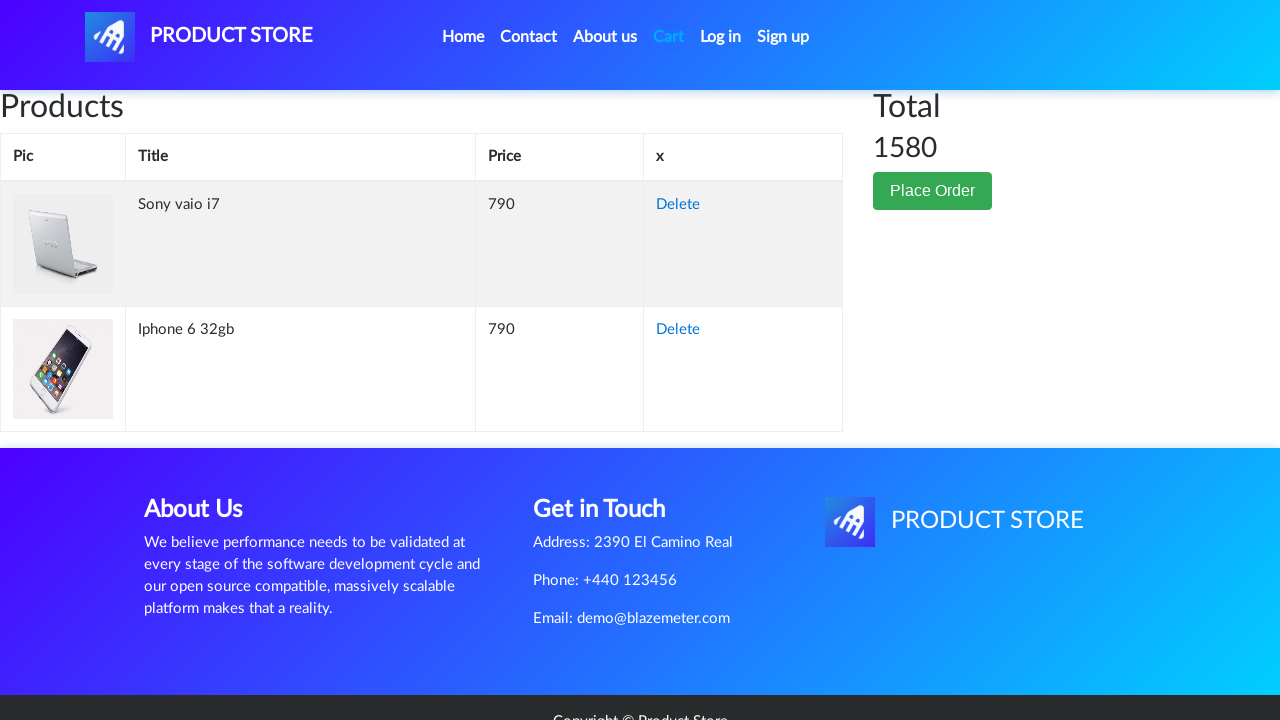

Retrieved first item price: 790
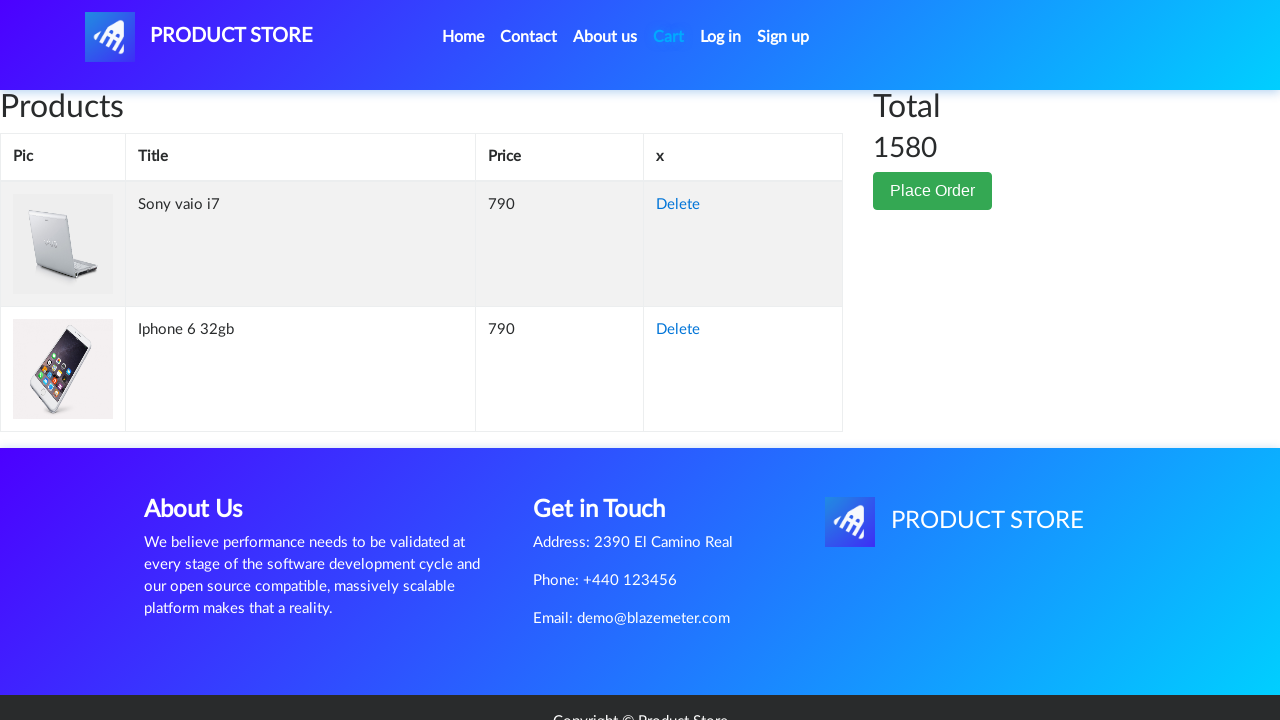

Retrieved second item price: 790
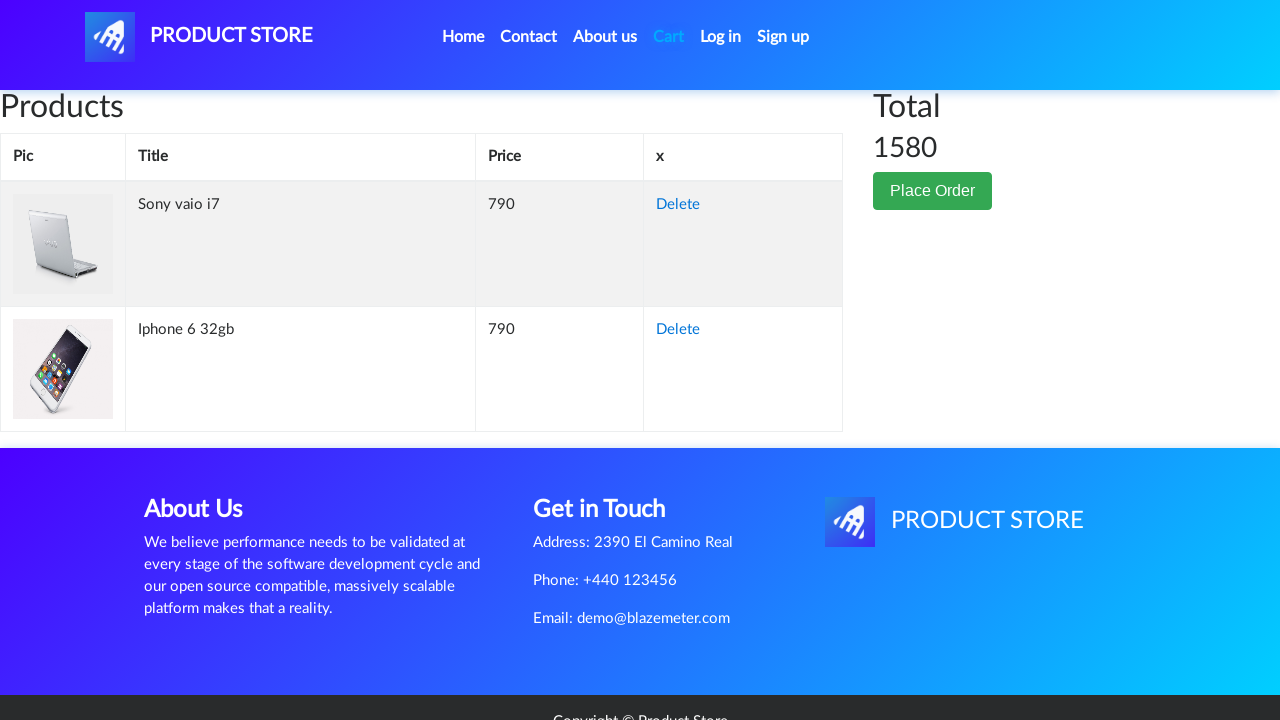

Calculated expected total: 1580 (790 + 790)
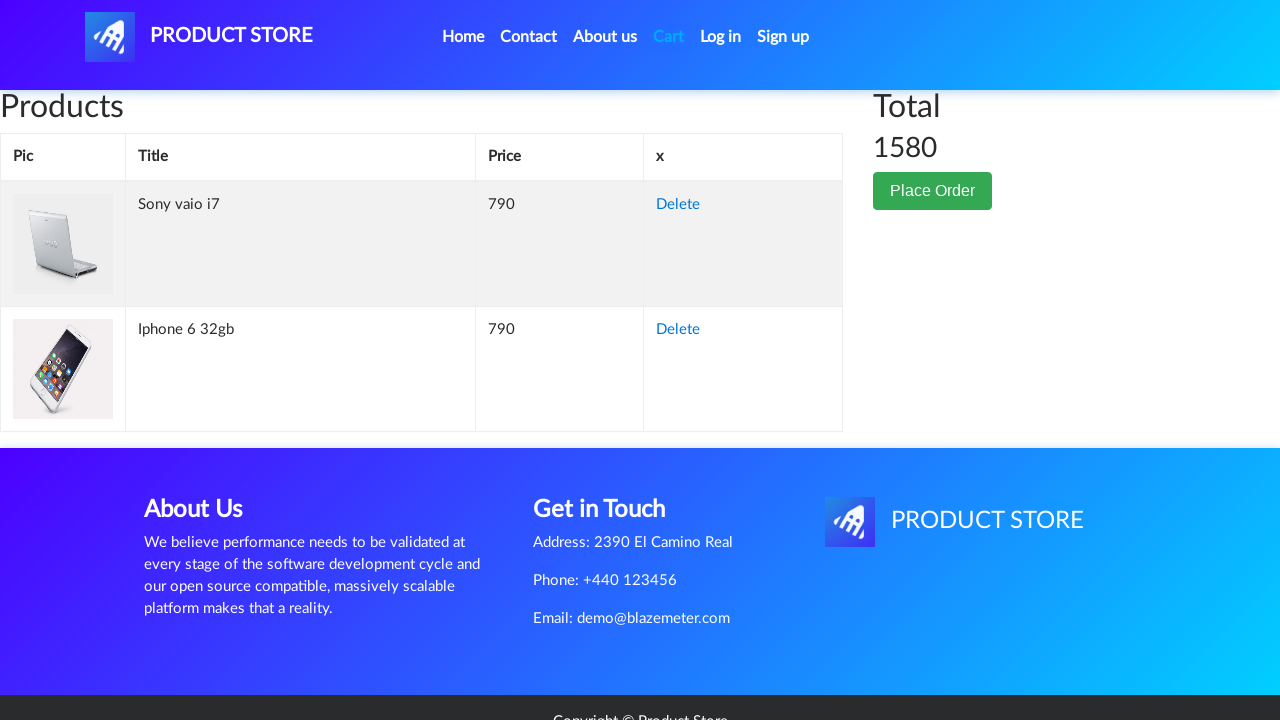

Verified total price calculation: 1580 equals expected 1580
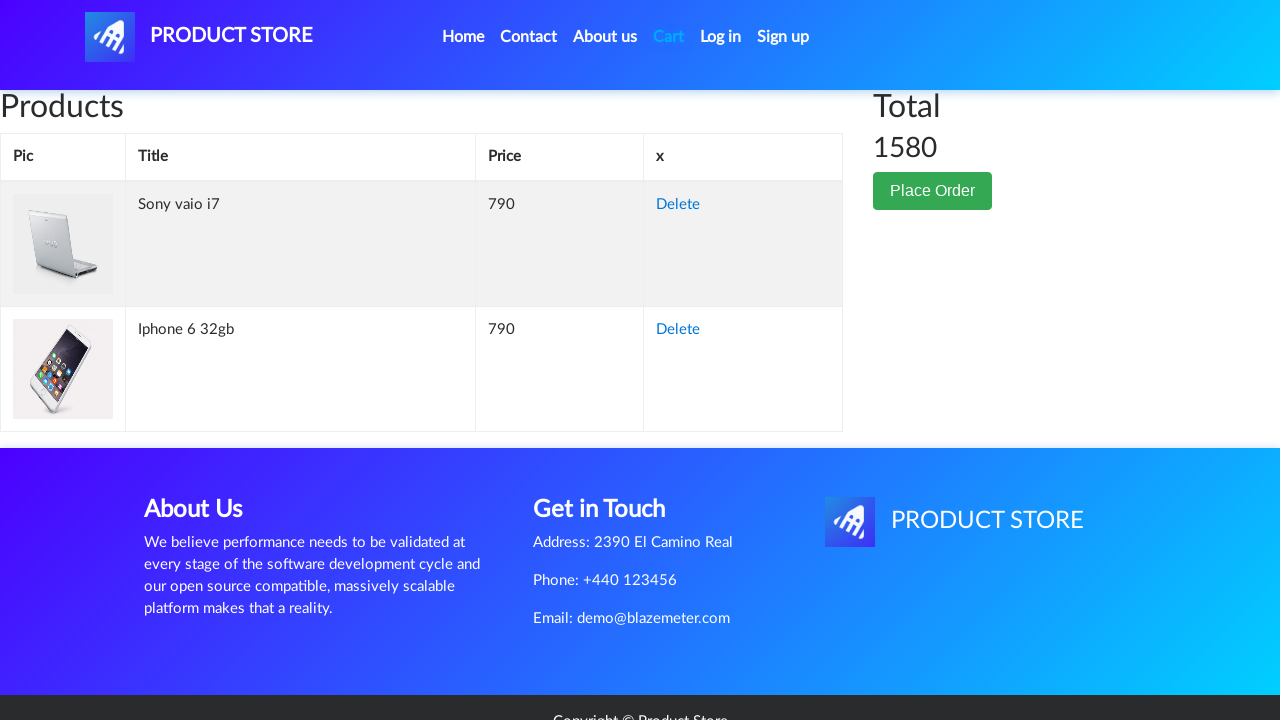

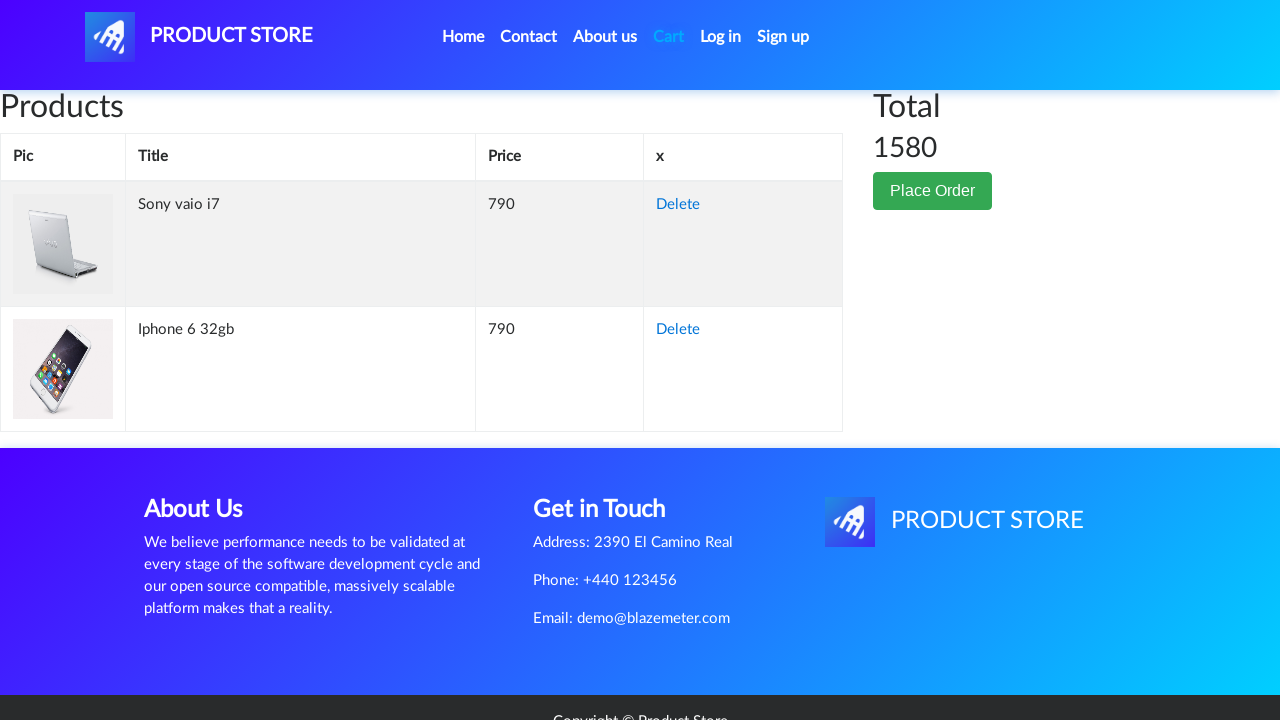